Tests a cinema site form by filling favorite films and serials, navigating between pages, and verifying the submitted data is displayed correctly

Starting URL: https://lm.skillbox.cc/qa_tester/module07/practice3/

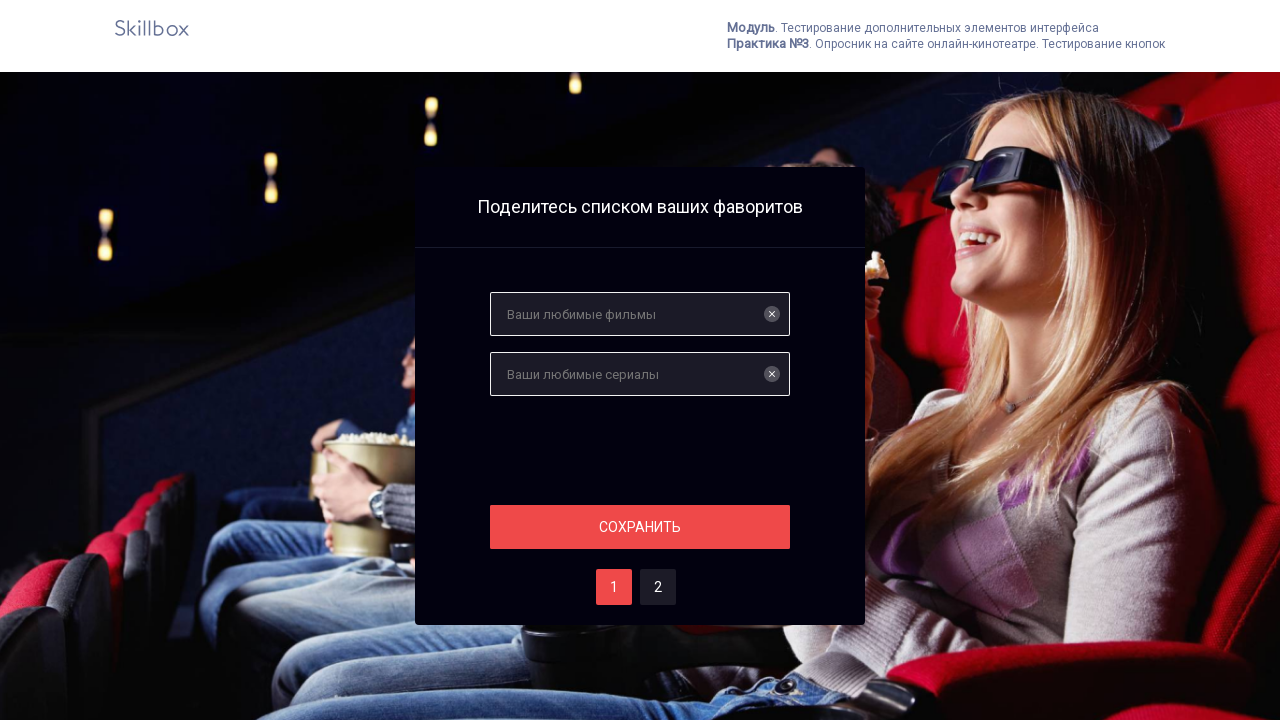

Filled favorite films field with 'Зеленая миля' on input[name='films']
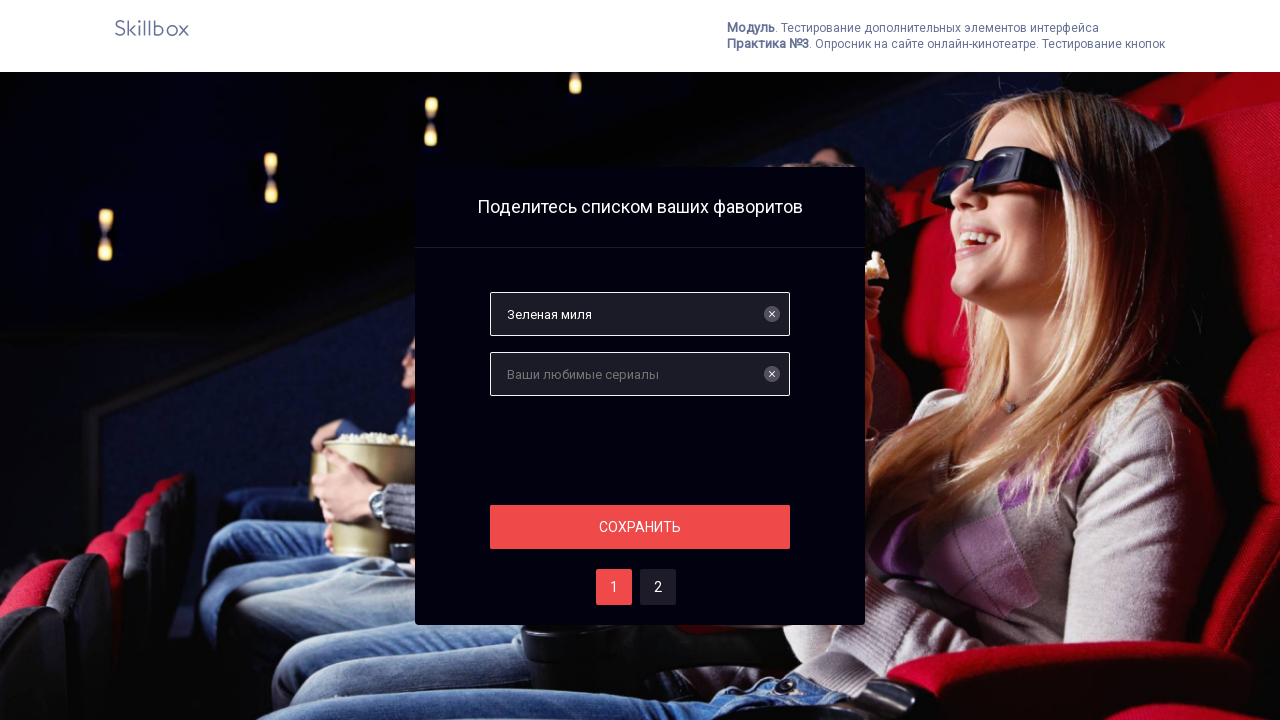

Filled favorite serials field with 'Во все тяжкие' on input[name='serials']
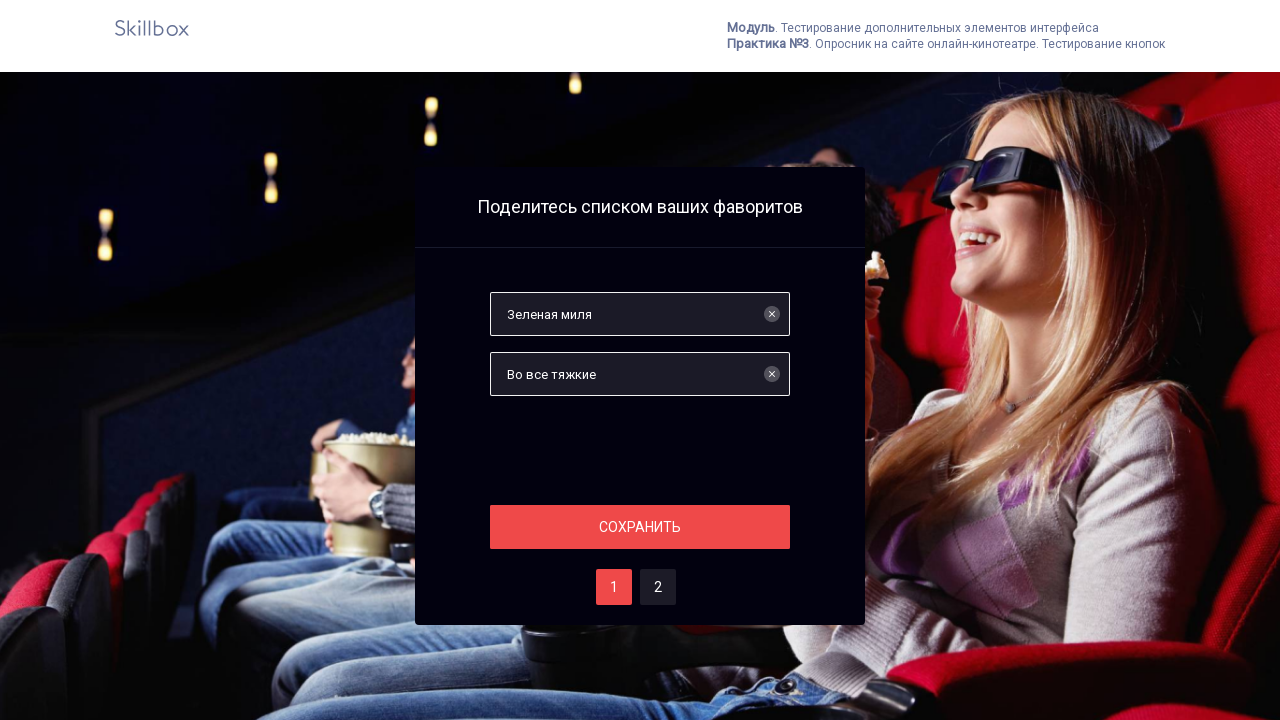

Clicked save button on first page at (640, 527) on #save
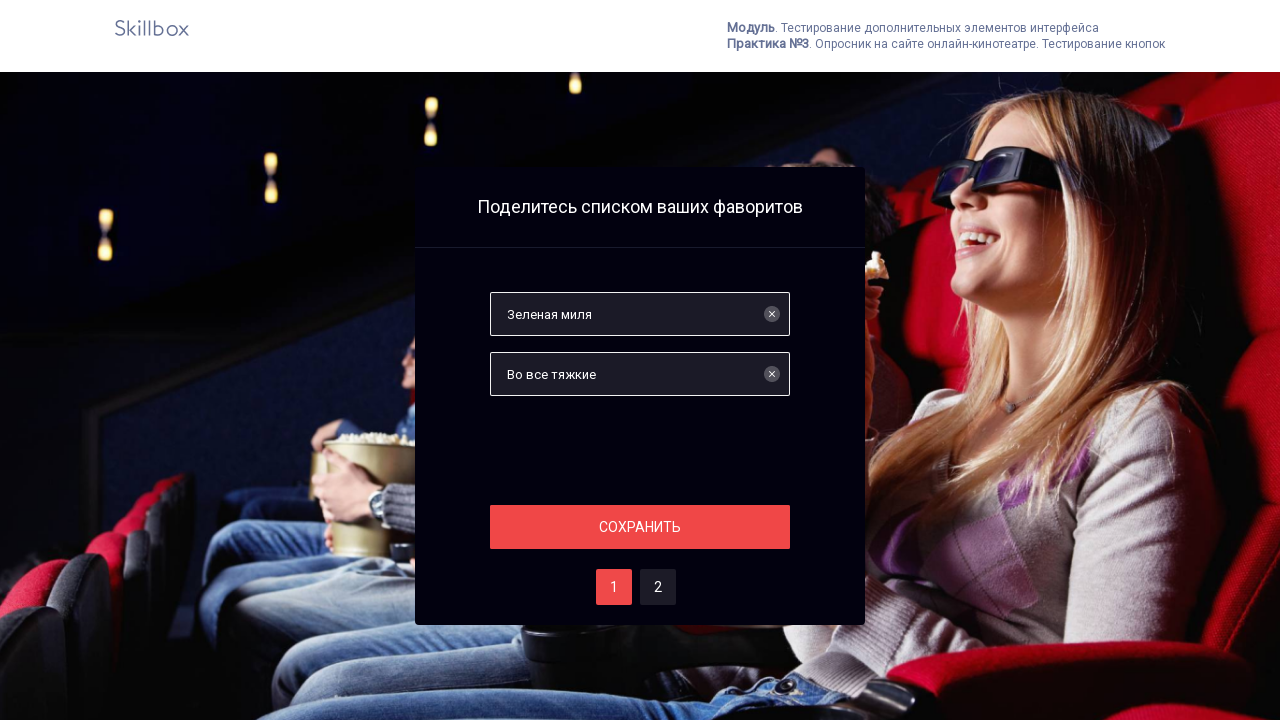

Navigated to second page at (658, 587) on #two
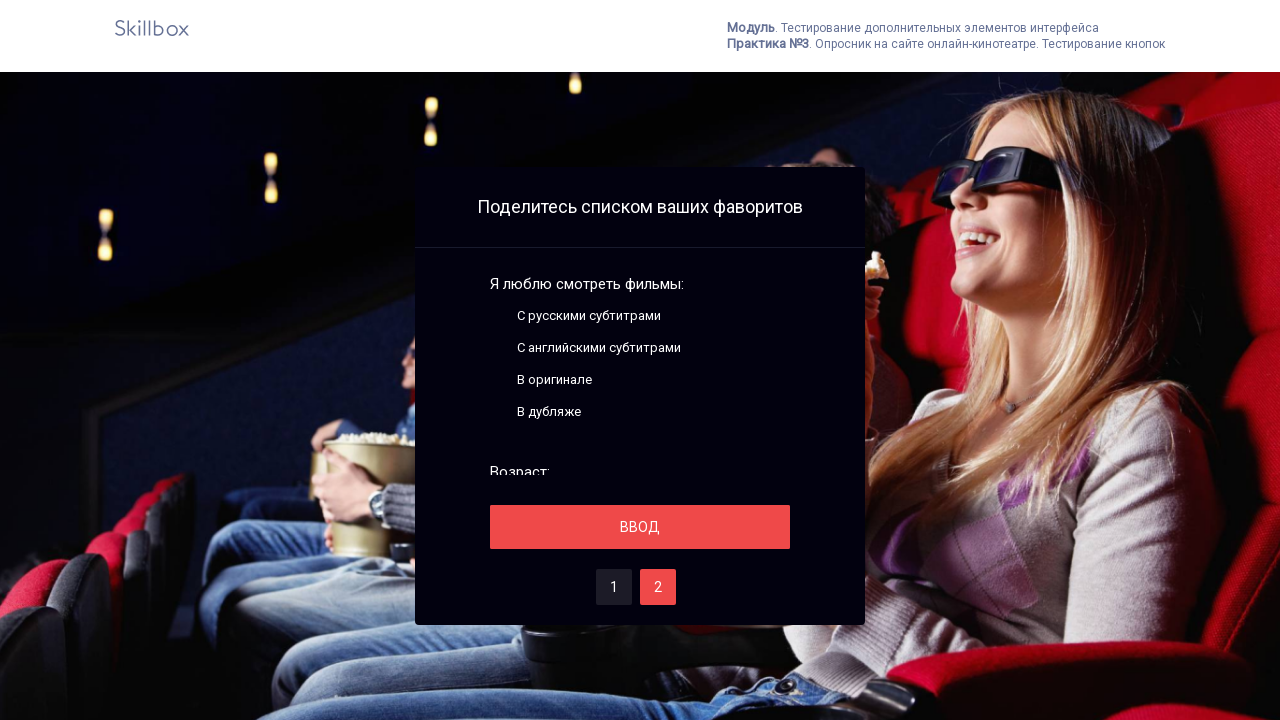

Clicked save button on second page at (640, 527) on #save
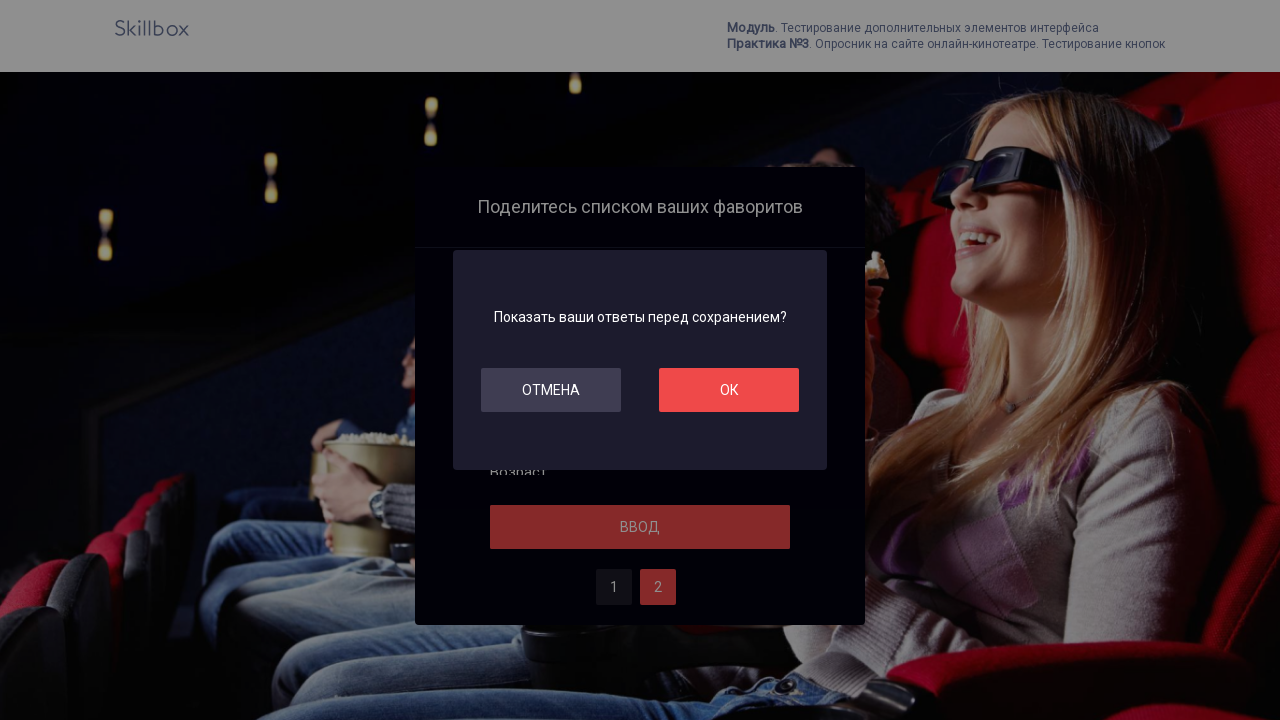

Clicked confirmation button at (729, 390) on #ok
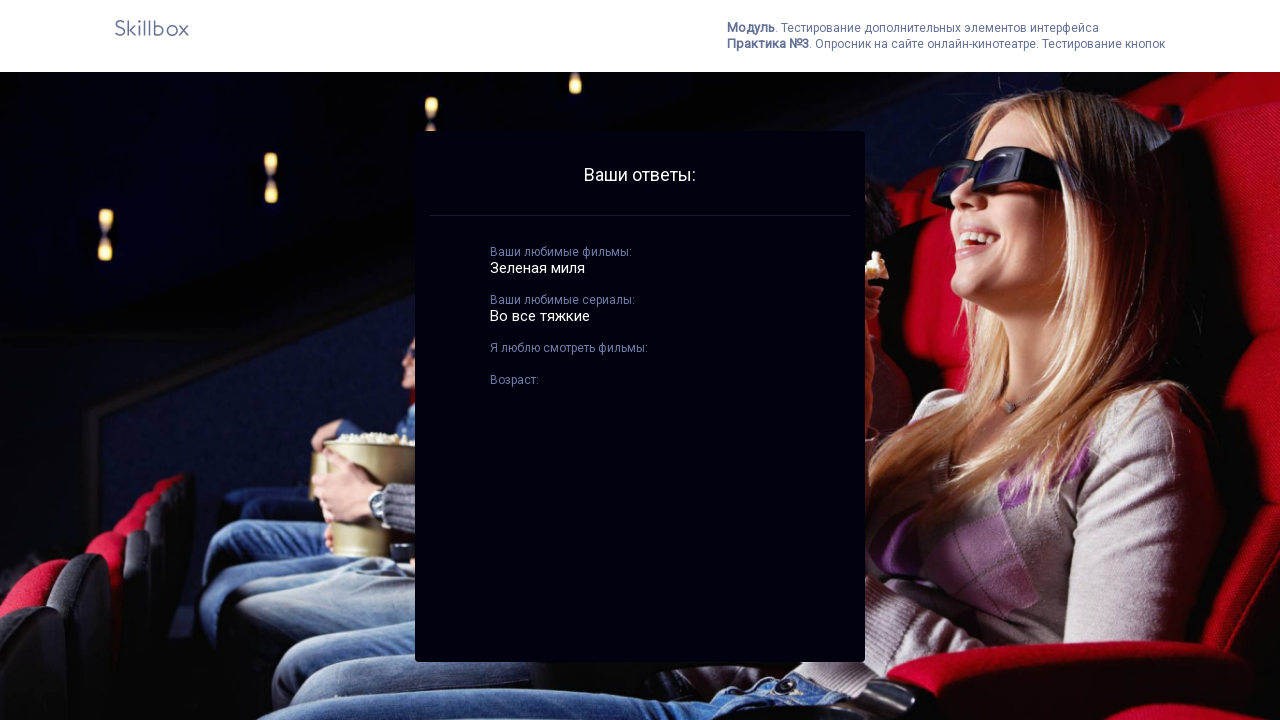

Verified favorite films field displays 'Зеленая миля'
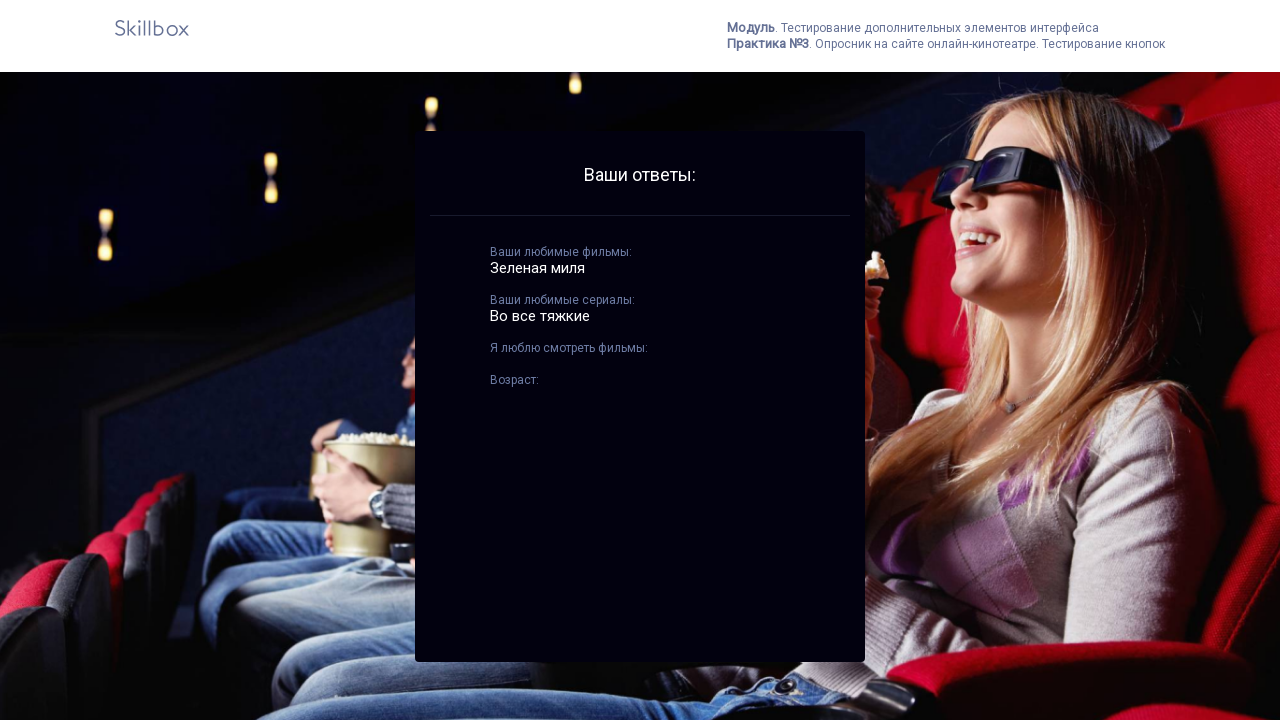

Verified favorite serials field displays 'Во все тяжкие'
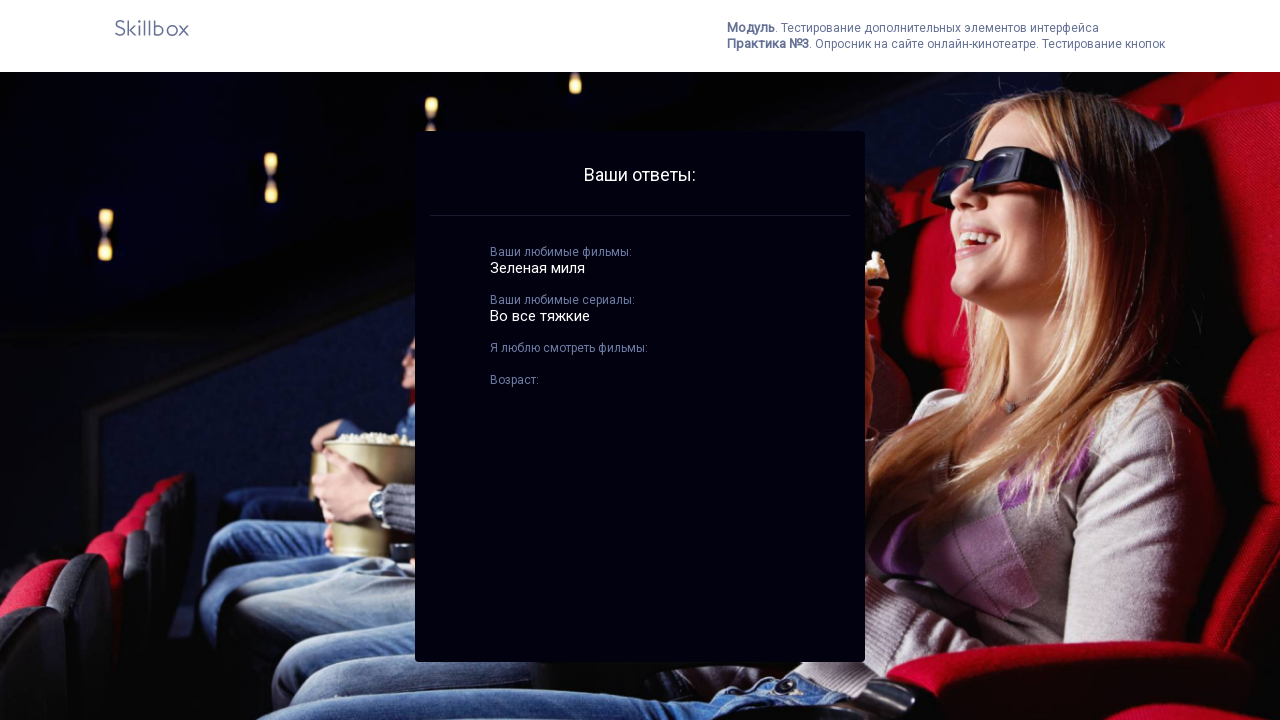

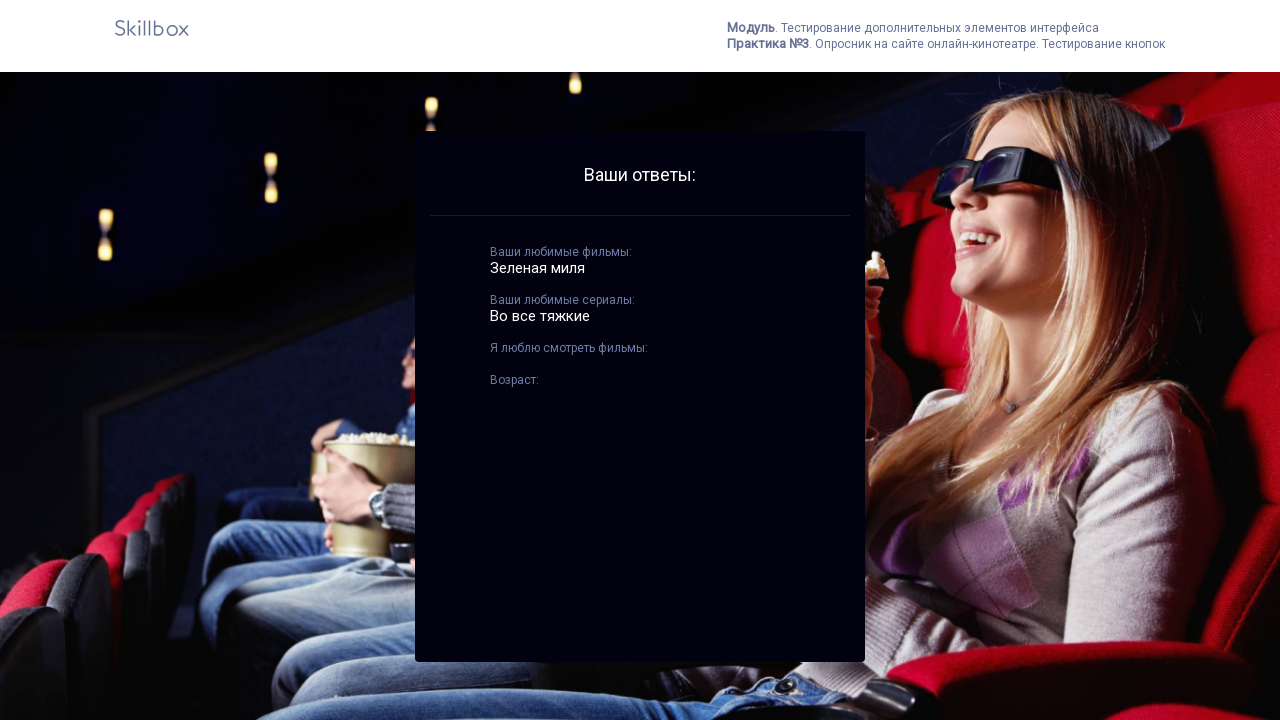